Tests radio button selection behavior by clicking two radio buttons sequentially

Starting URL: http://sahitest.com/demo/formTest.htm

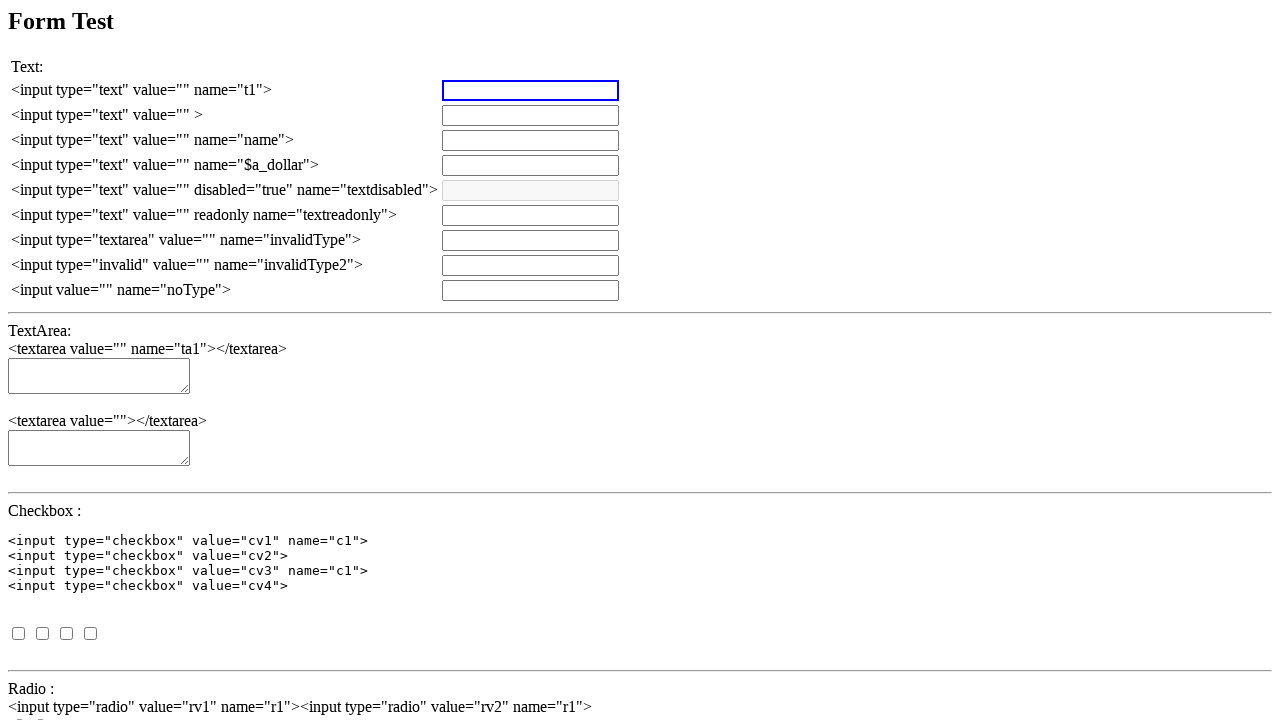

Set up dialog handler to automatically accept alerts
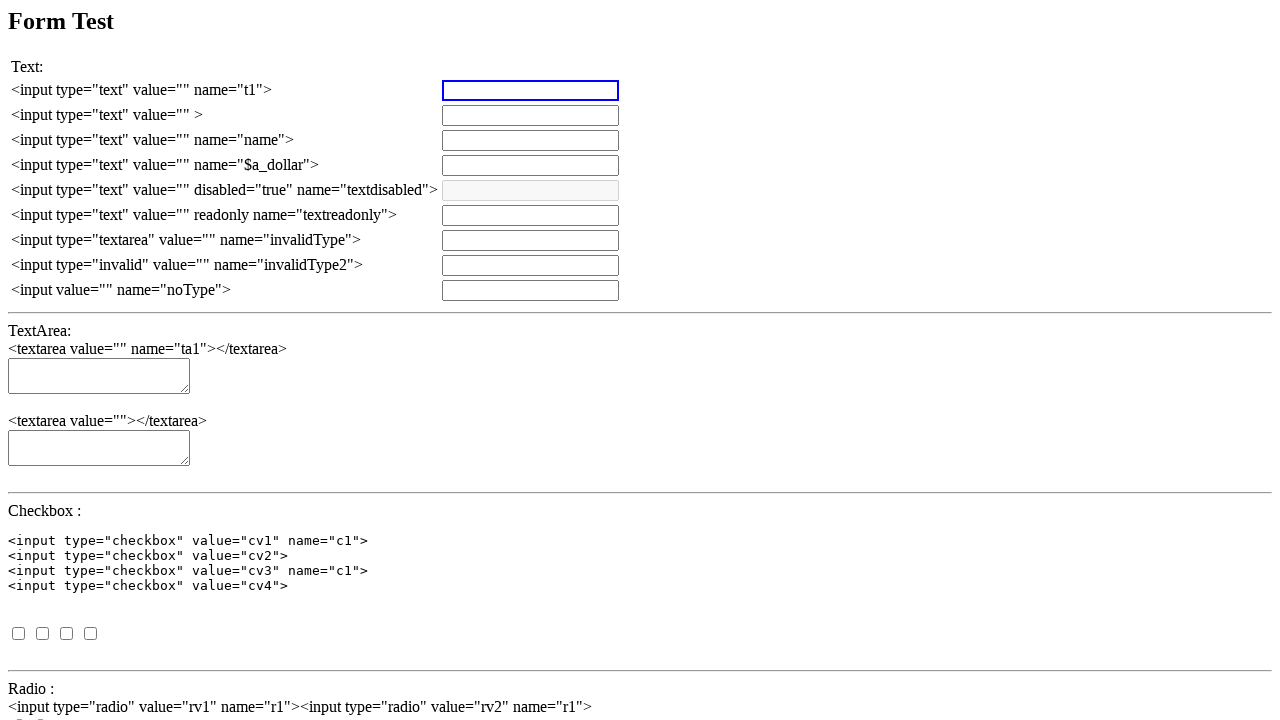

Clicked first radio button (rv1) at (20, 714) on input[value='rv1']
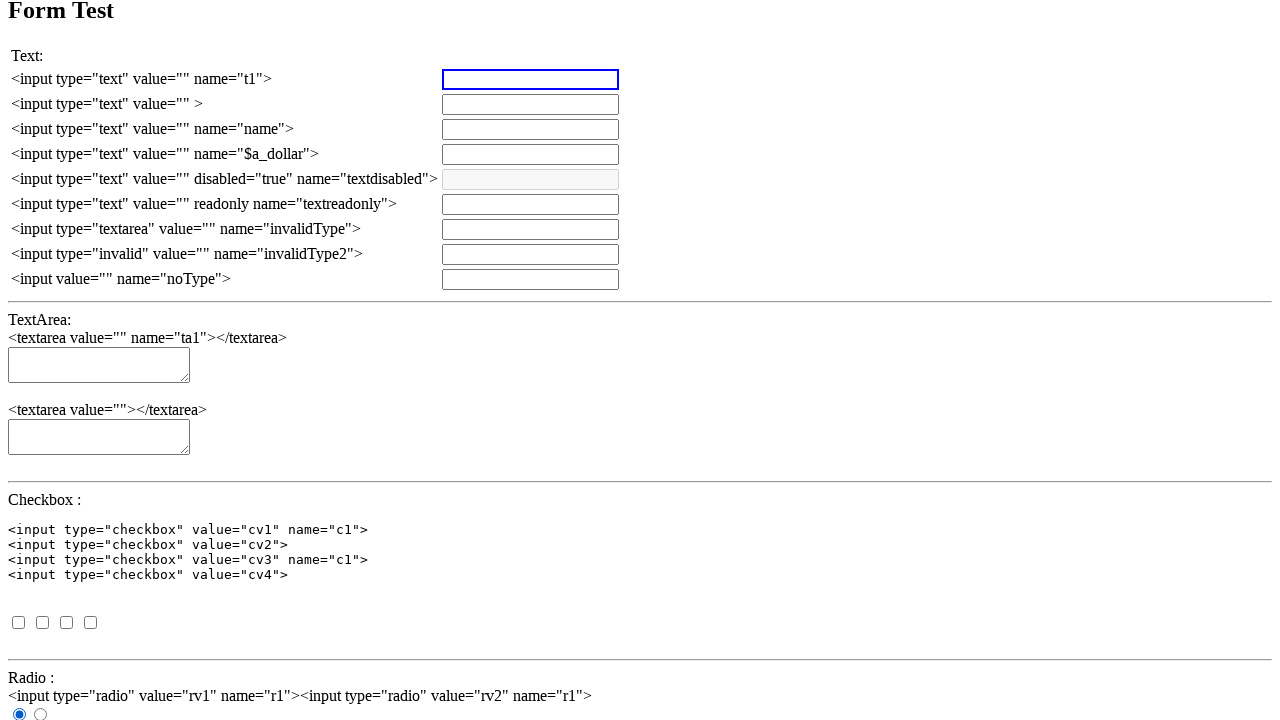

Clicked second radio button (rv2) at (40, 714) on input[value='rv2']
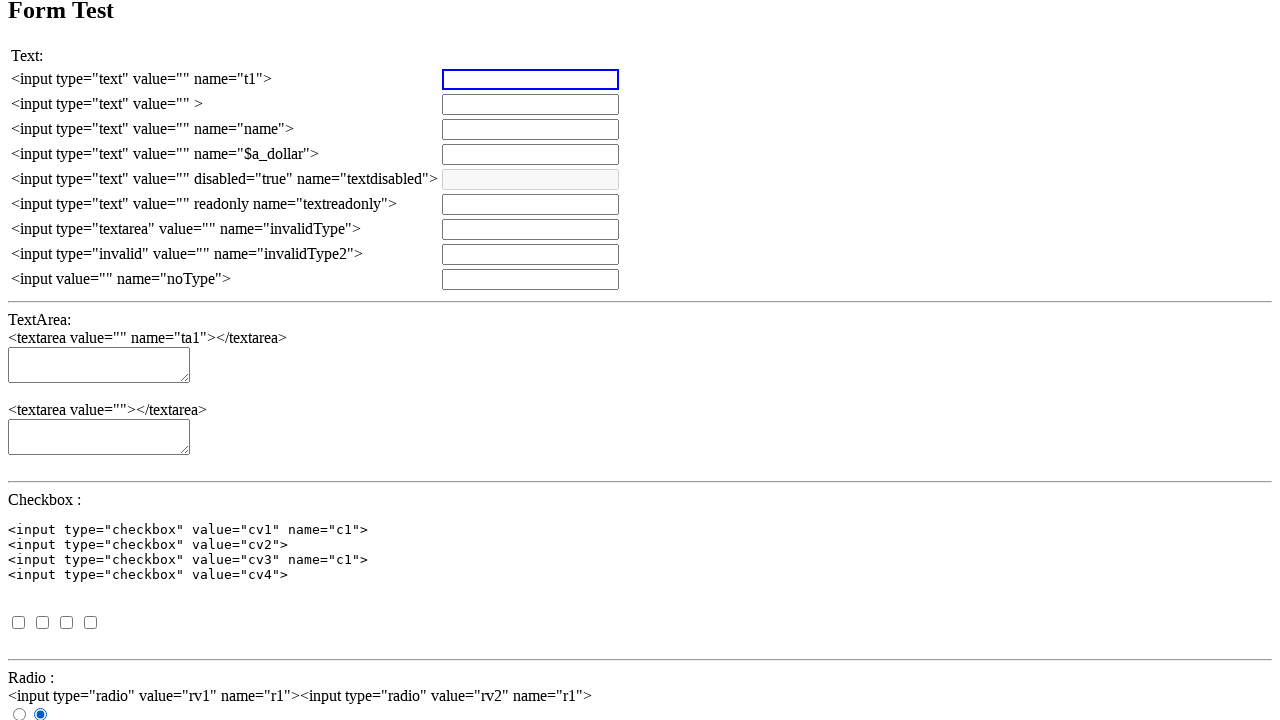

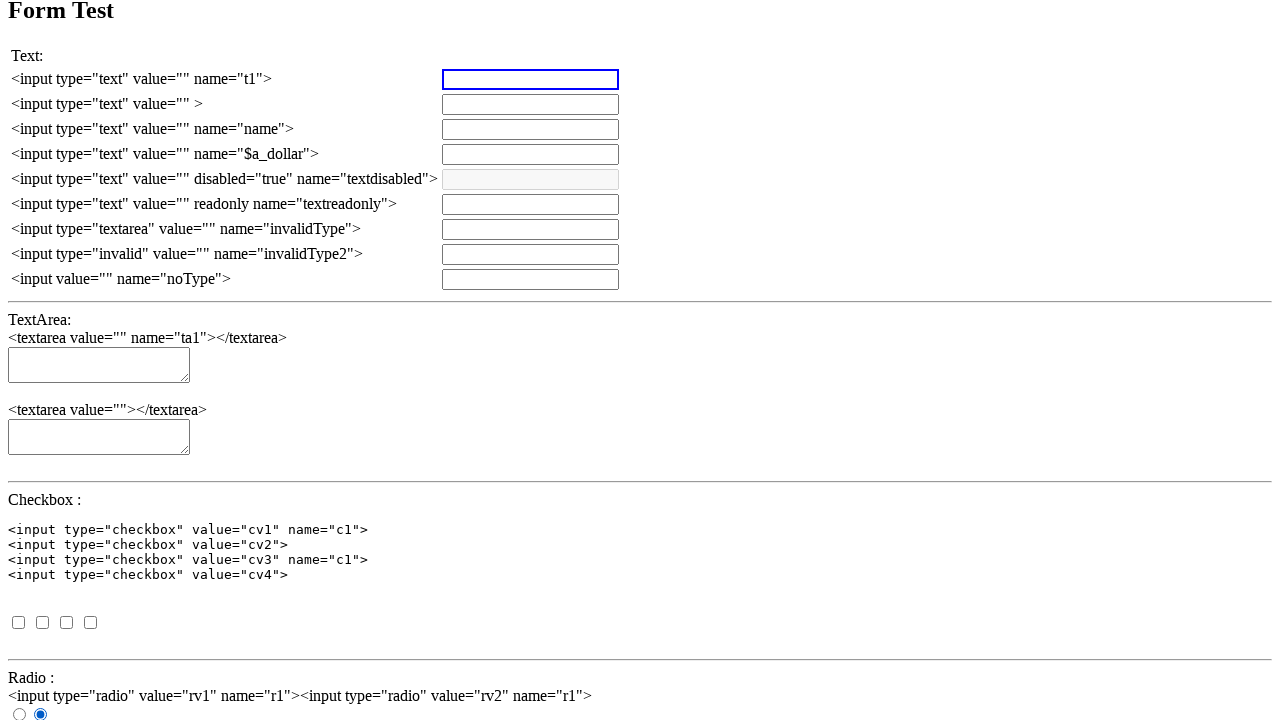